Basic homepage check that navigates to Rahul Shetty Academy website and verifies the page loads by checking the title

Starting URL: https://rahulshettyacademy.com/

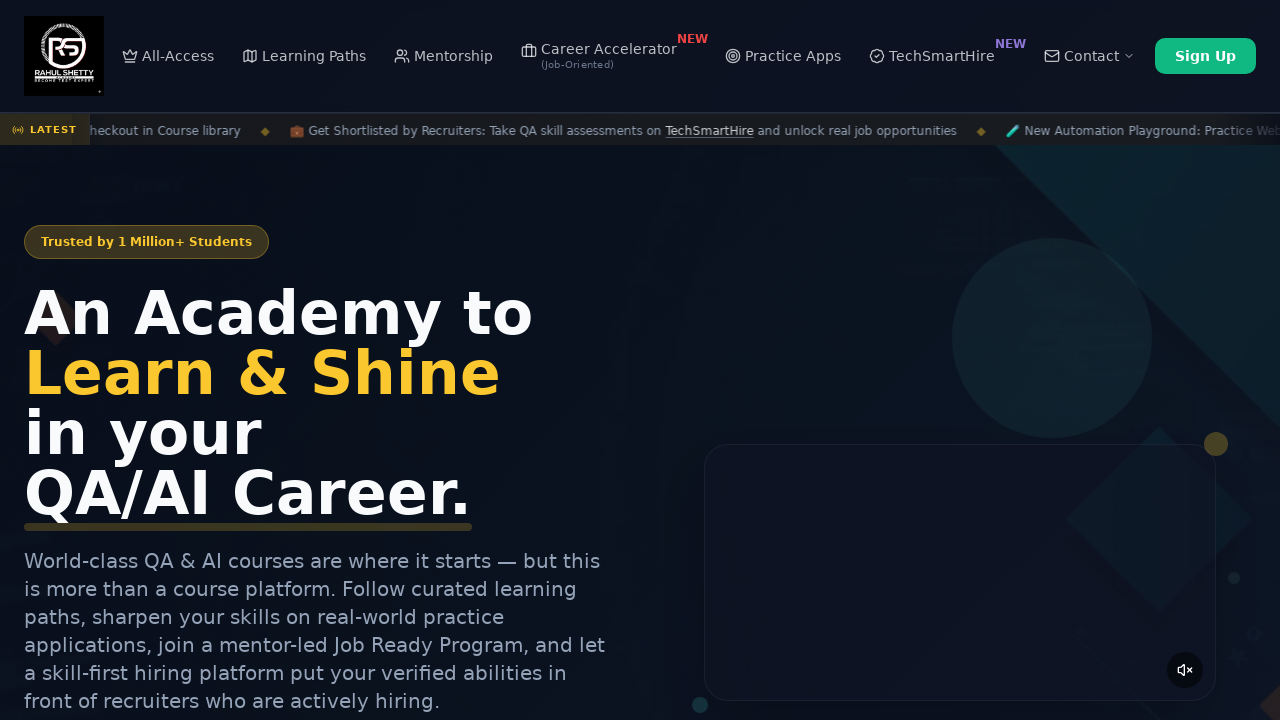

Waited for page to reach domcontentloaded state
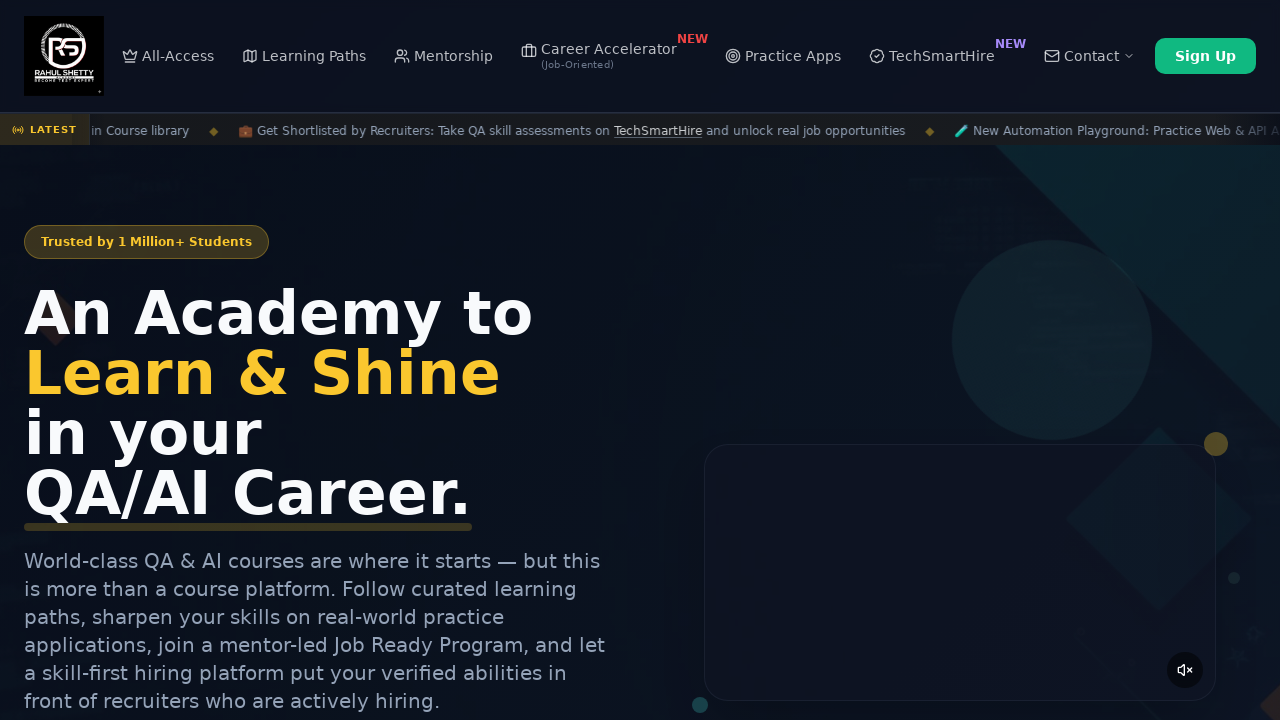

Retrieved page title: 'Rahul Shetty Academy | QA Automation, Playwright, AI Testing & Online Training'
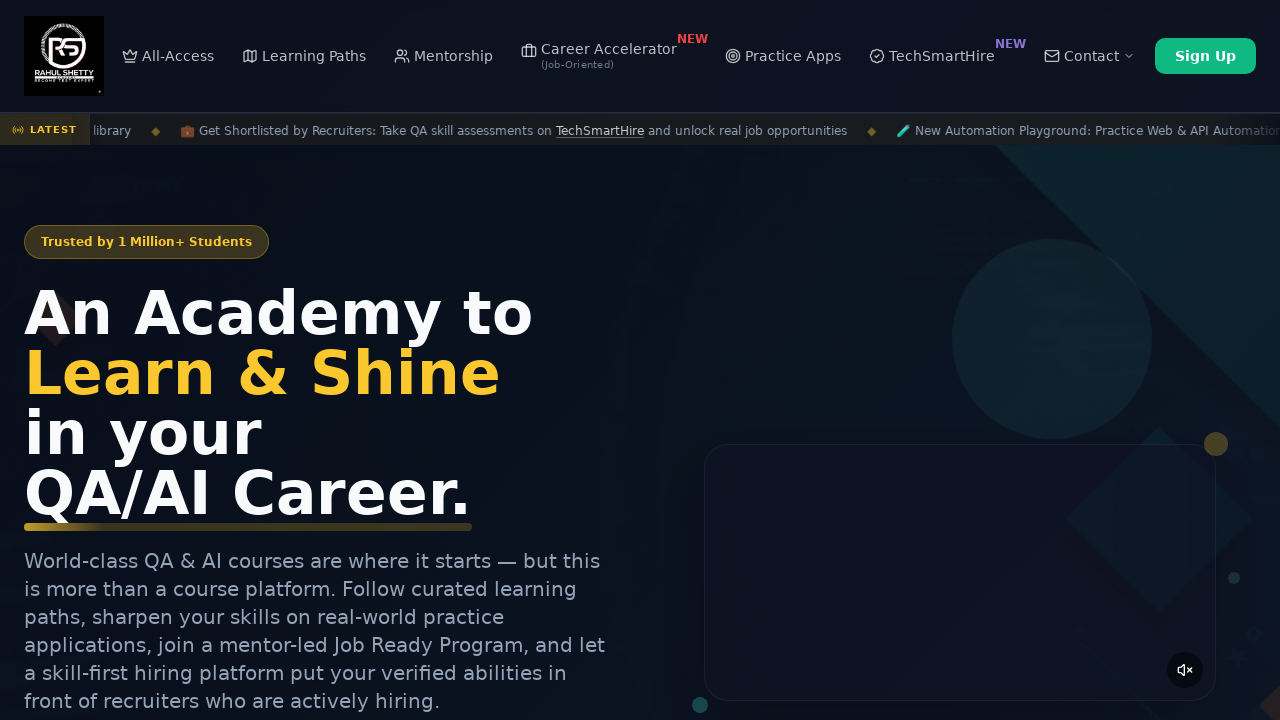

Verified page title is not empty
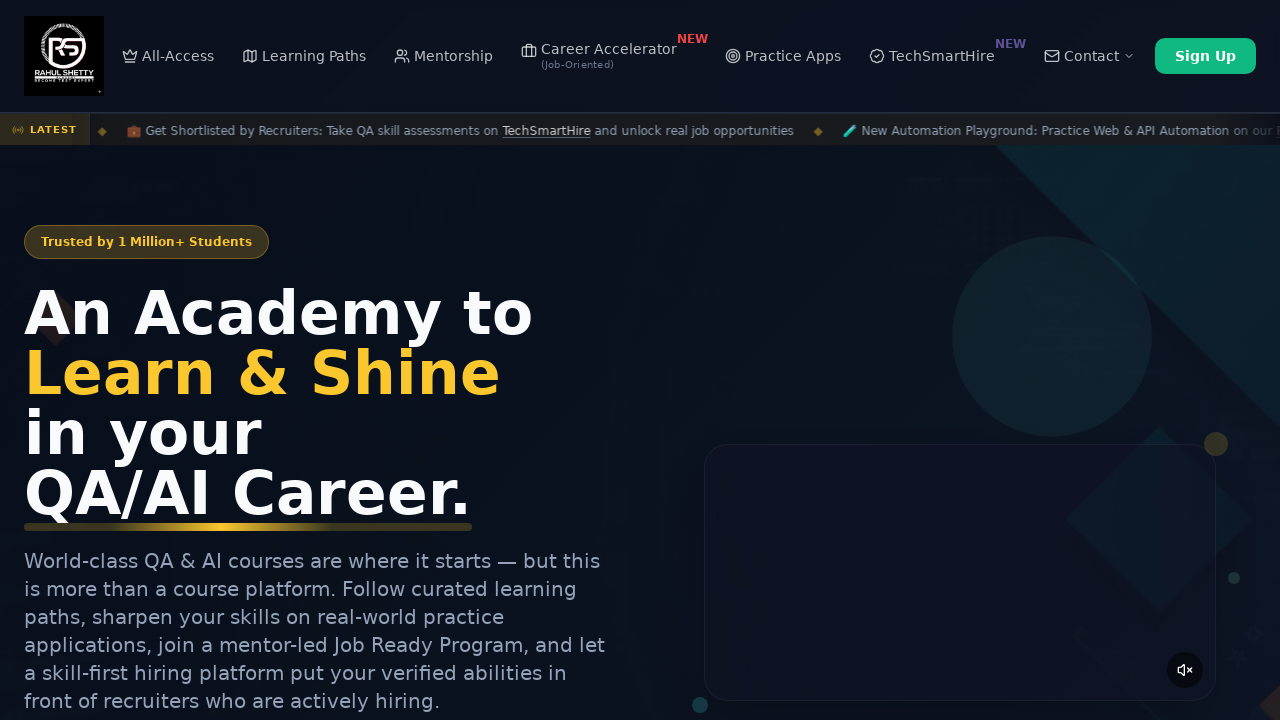

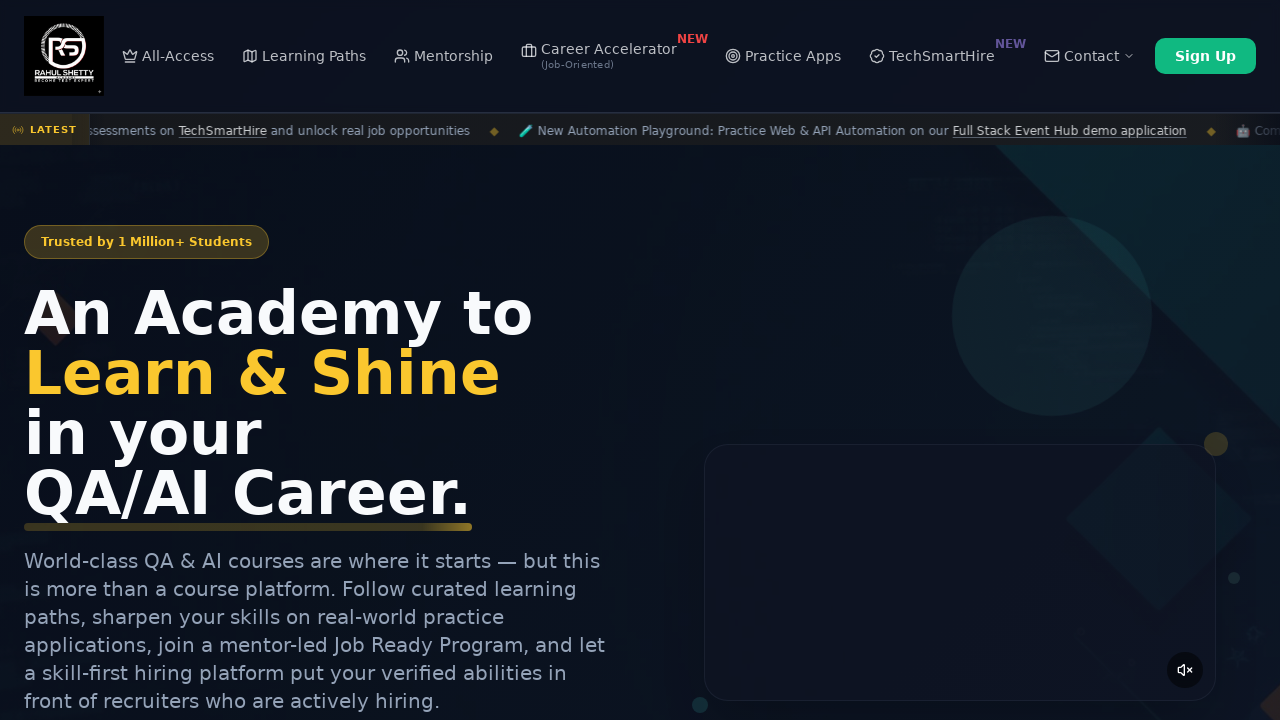